Navigates to Rediff.com homepage and verifies the page loads by getting the title

Starting URL: https://rediff.com

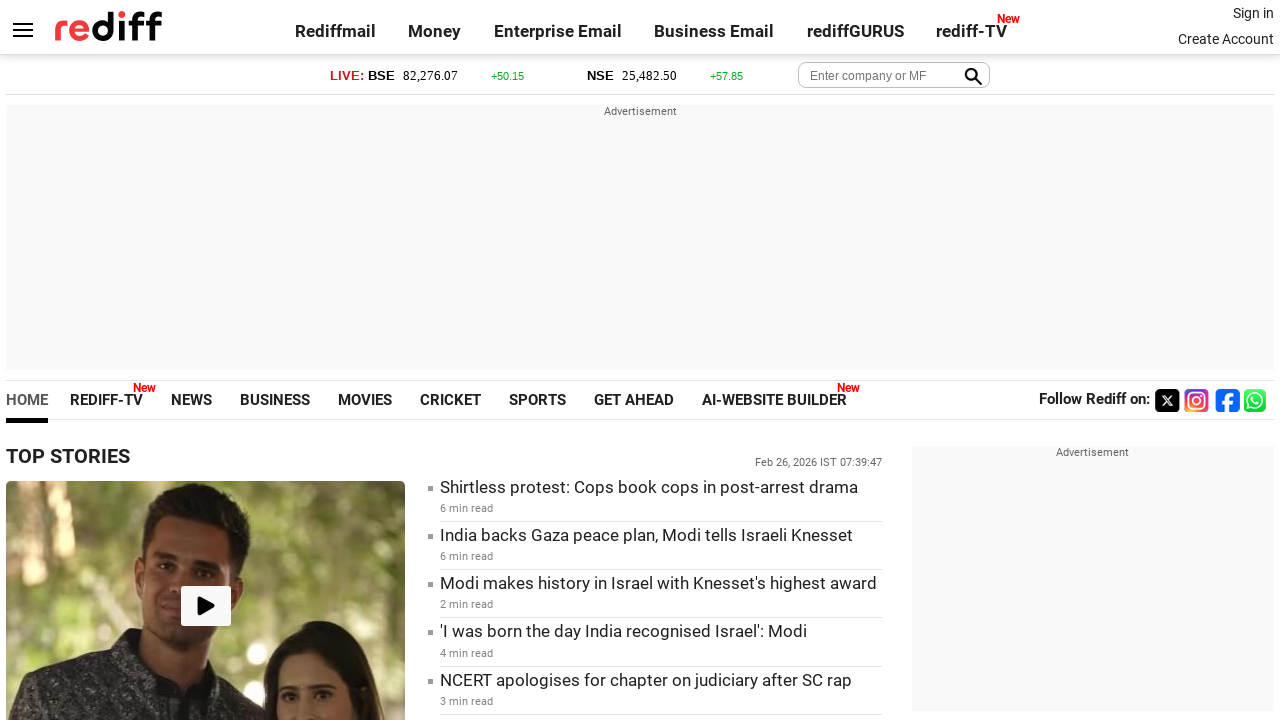

Navigated to https://rediff.com
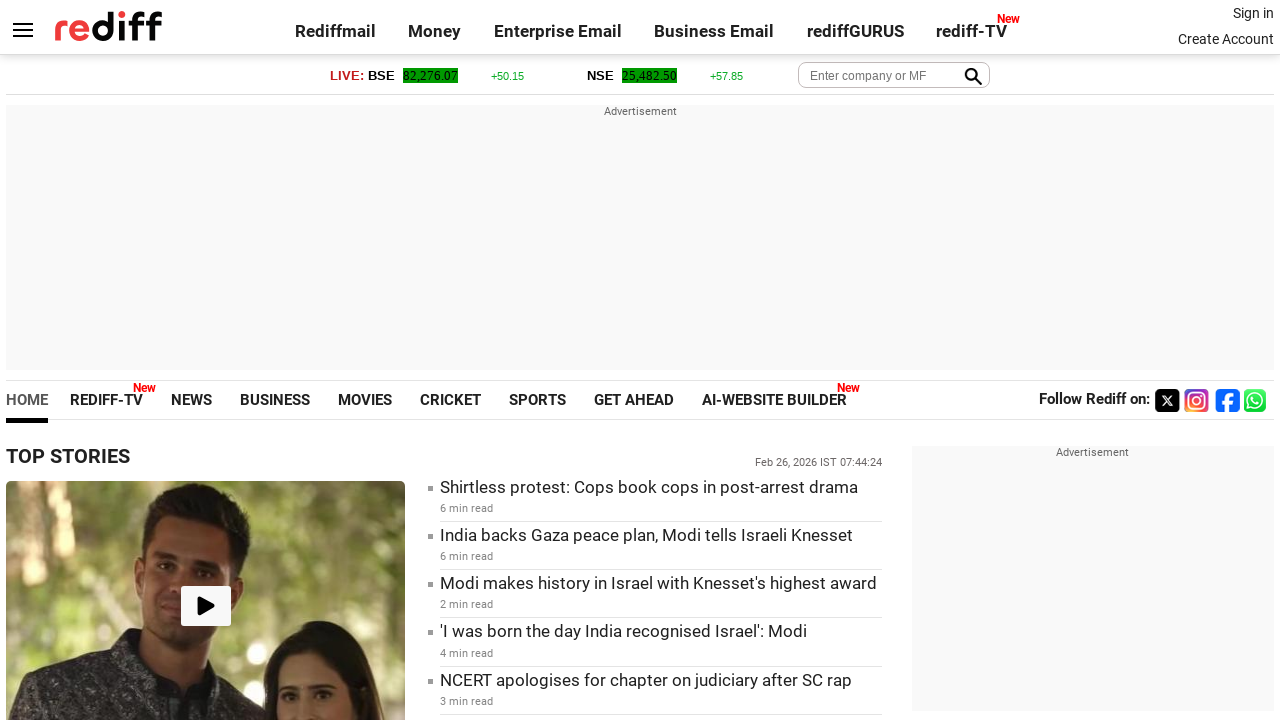

Retrieved page title: Rediff.com: News | Rediffmail | Stock Quotes | Rediff Gurus
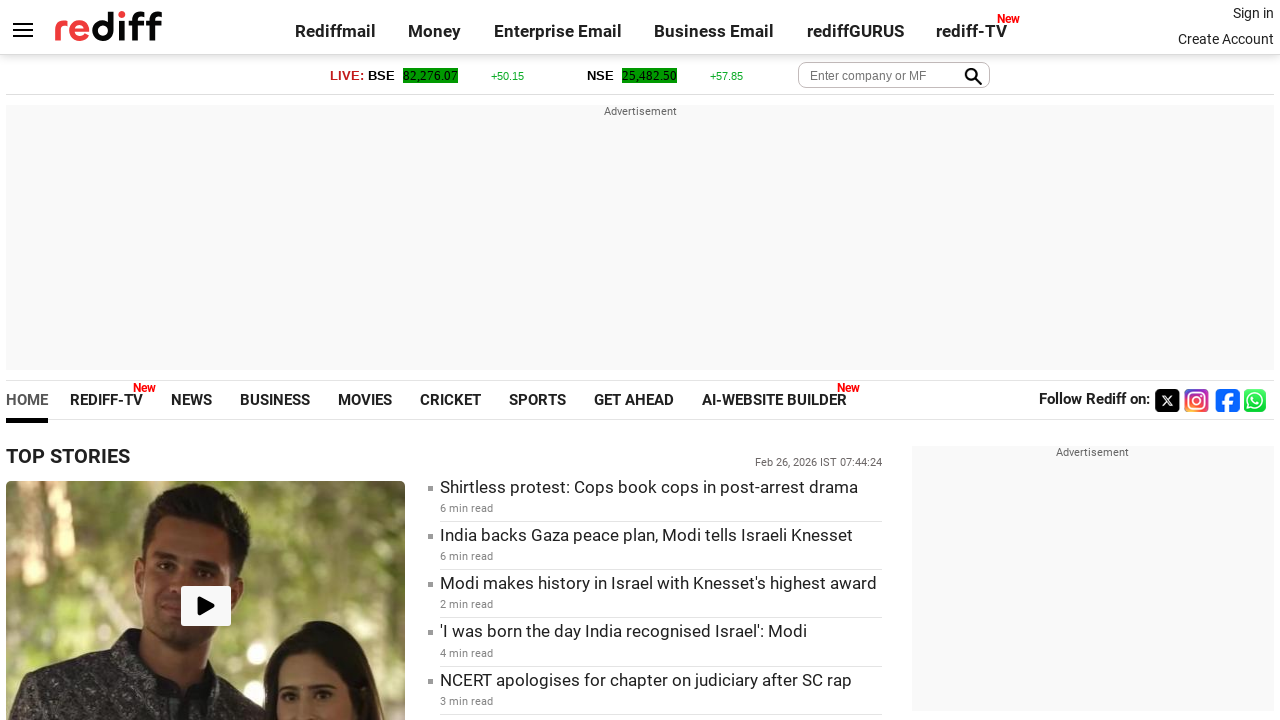

Printed page title to console
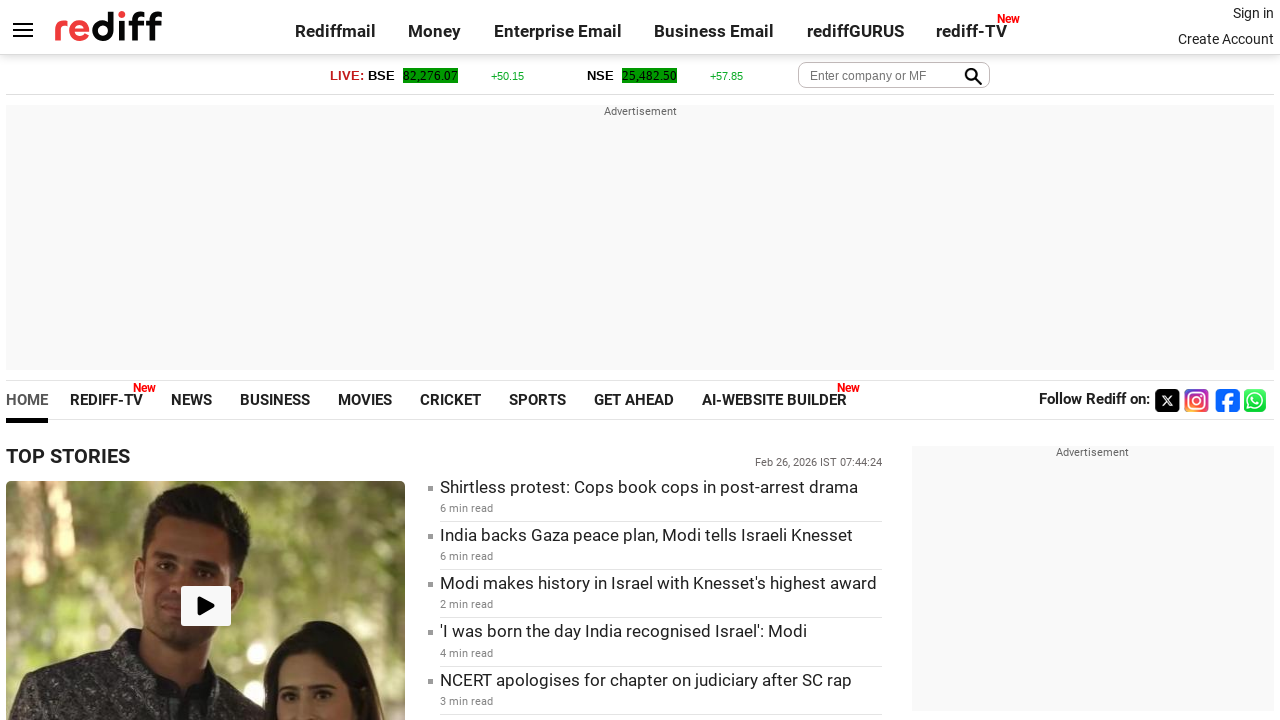

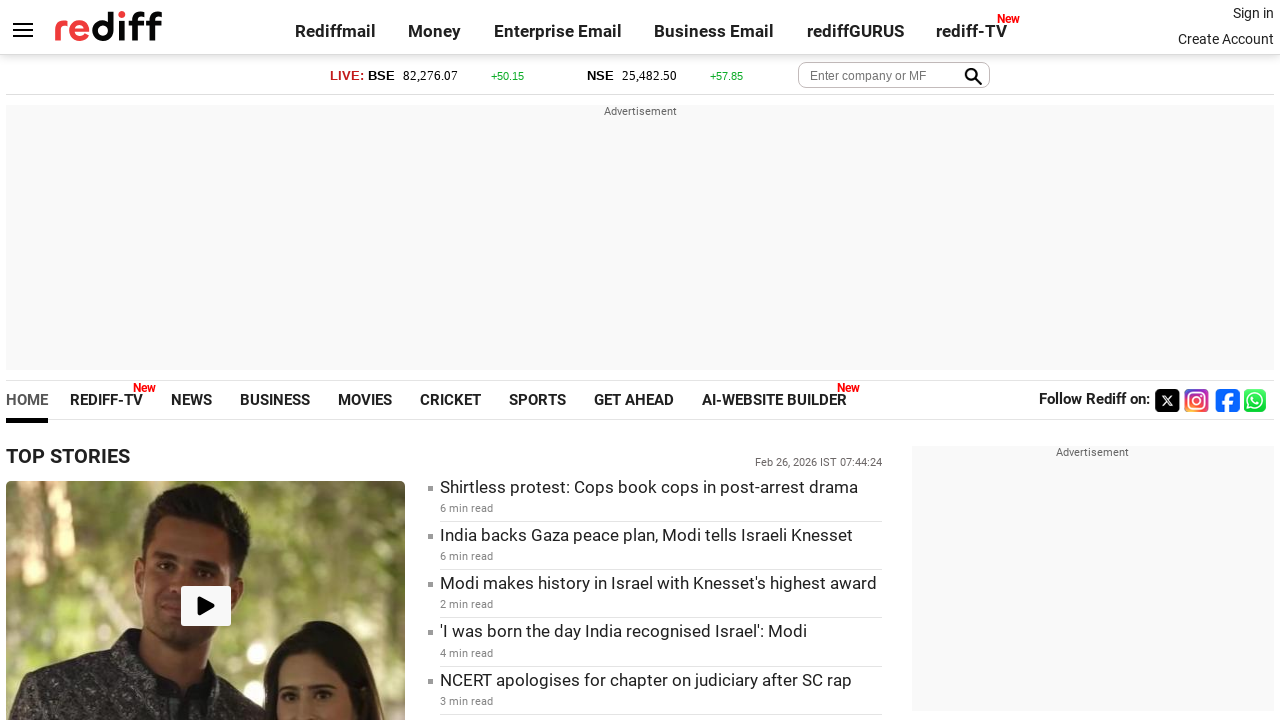